Tests calendar date picker functionality by navigating forward through months/years to select a future date (February 18, 2027)

Starting URL: https://www.hyrtutorials.com/p/calendar-practice.html

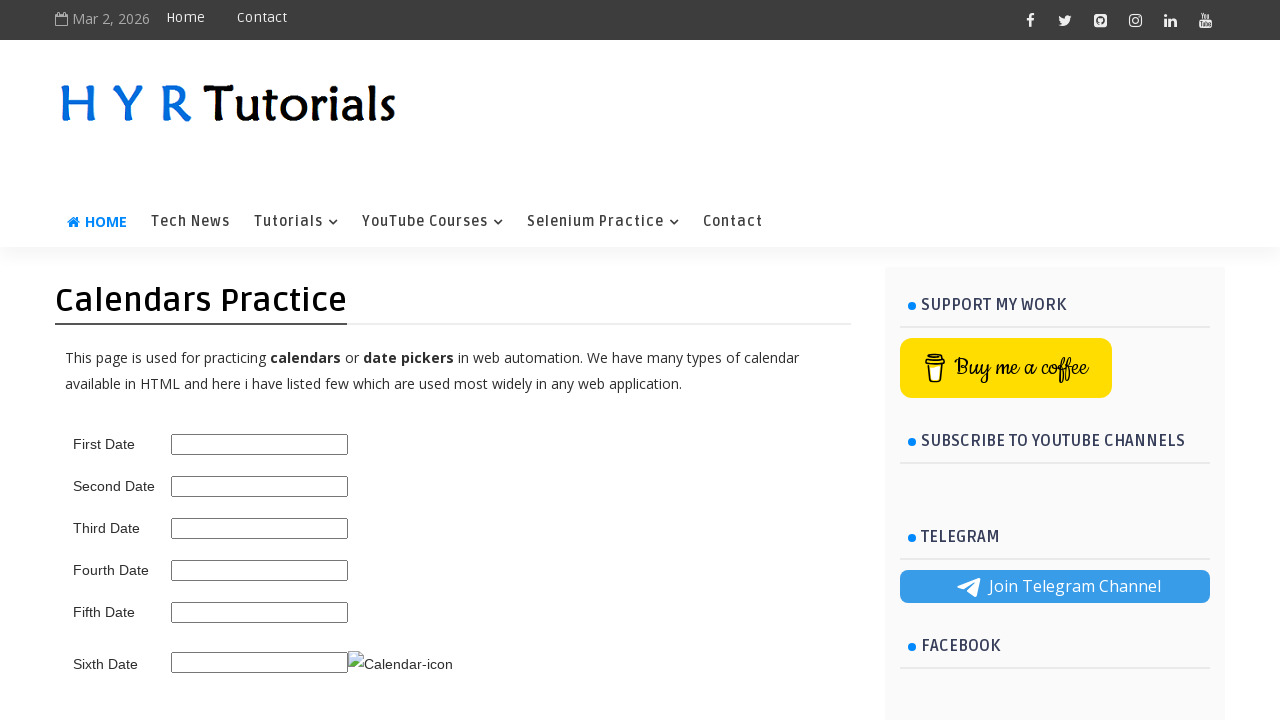

Clicked calendar trigger to open datepicker at (400, 664) on .ui-datepicker-trigger
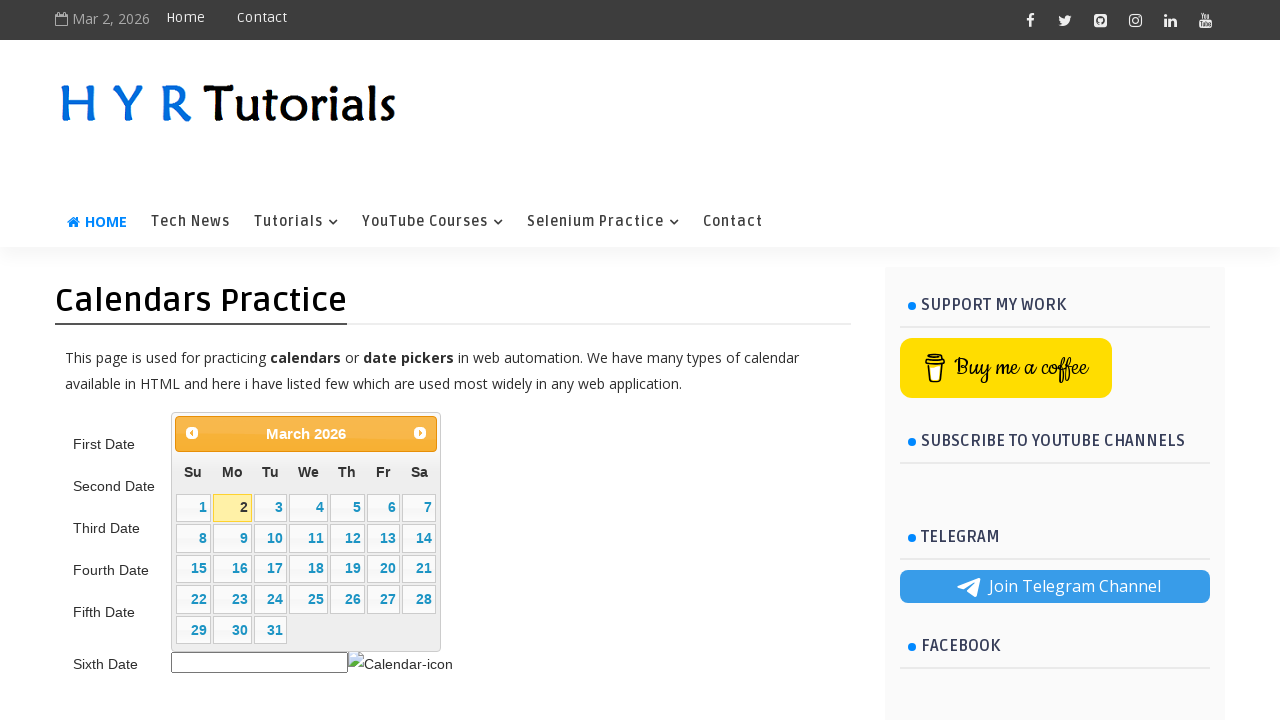

Clicked Next button to navigate forward (current: April 2026) at (420, 433) on internal:text="Next"i
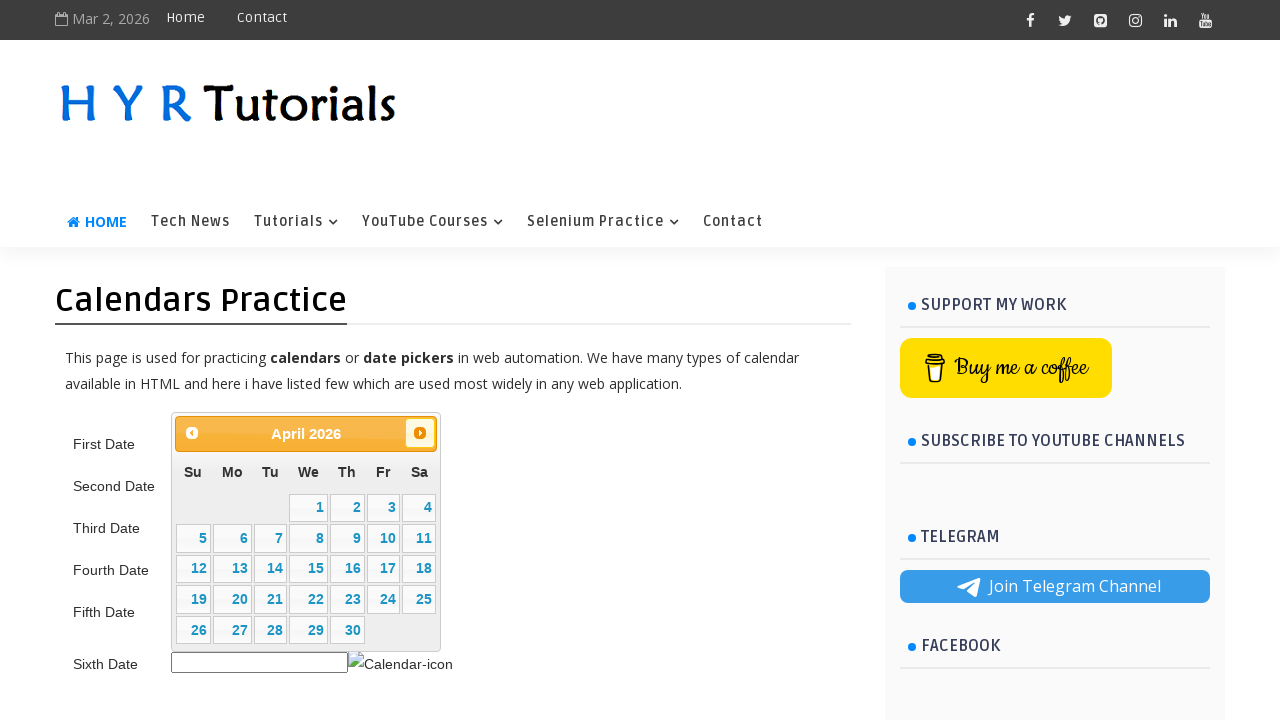

Clicked Next button to navigate forward (current: May 2026) at (420, 433) on internal:text="Next"i
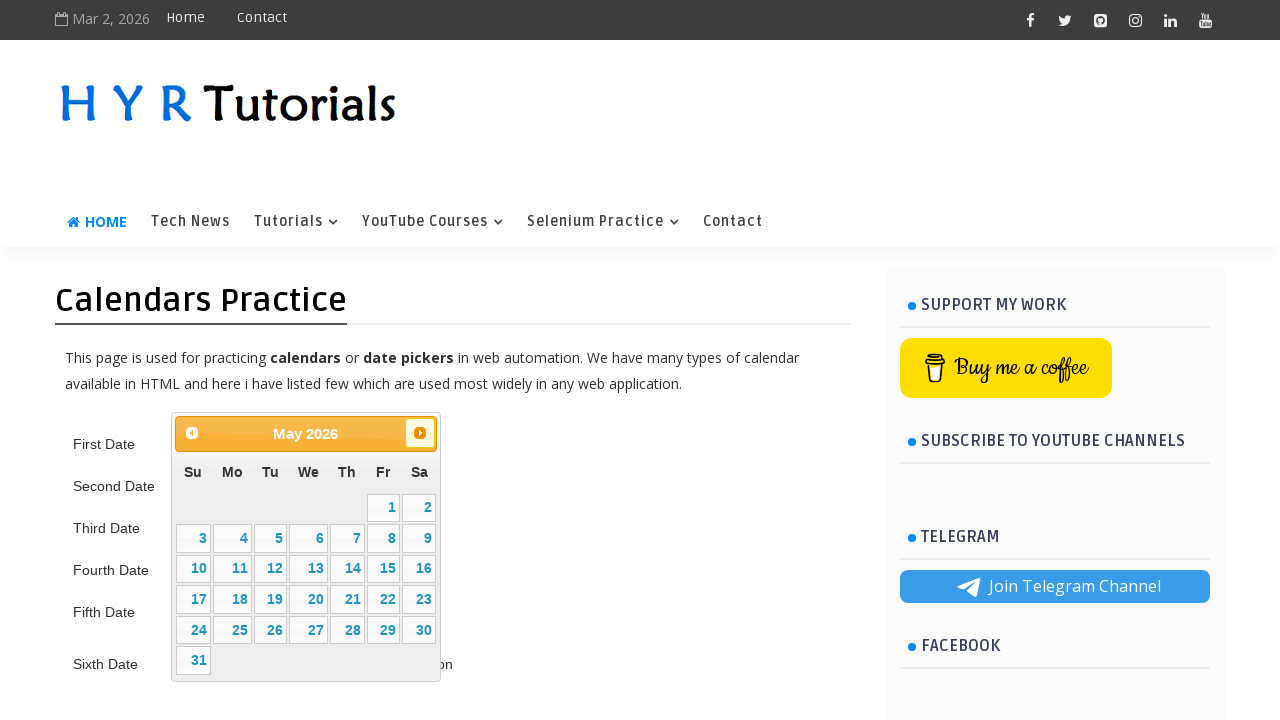

Clicked Next button to navigate forward (current: June 2026) at (420, 433) on internal:text="Next"i
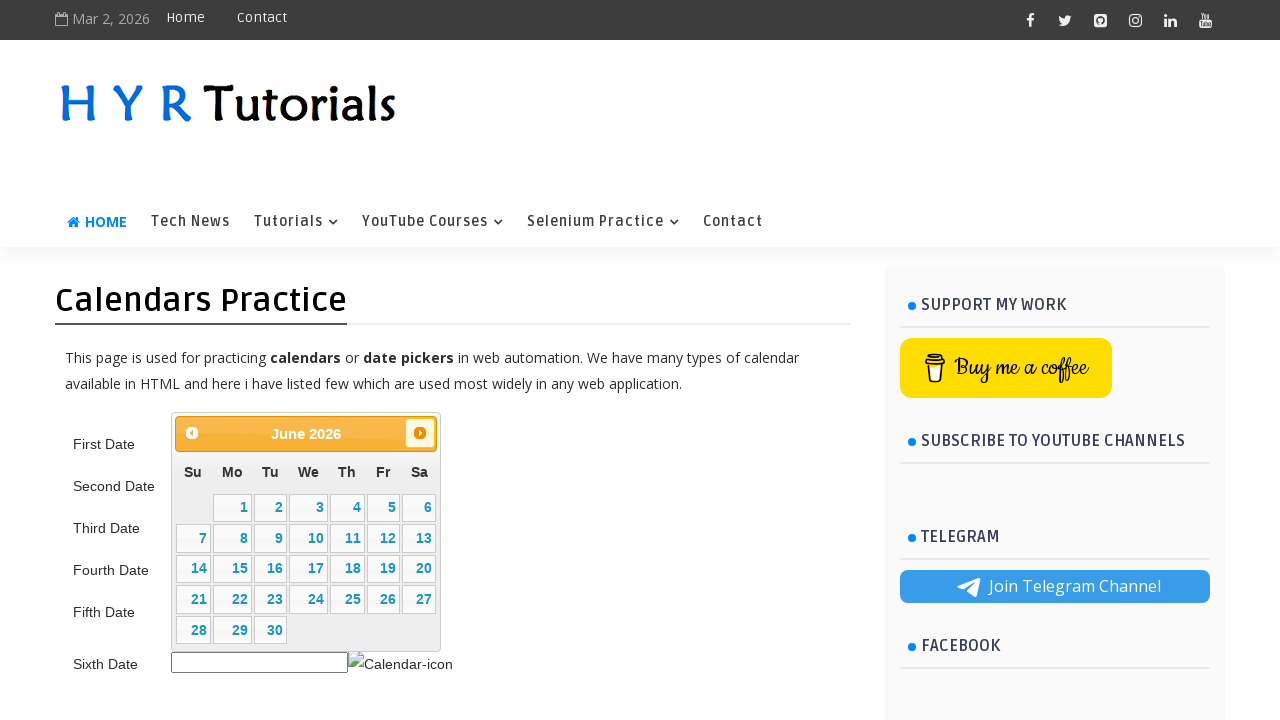

Clicked Next button to navigate forward (current: July 2026) at (420, 433) on internal:text="Next"i
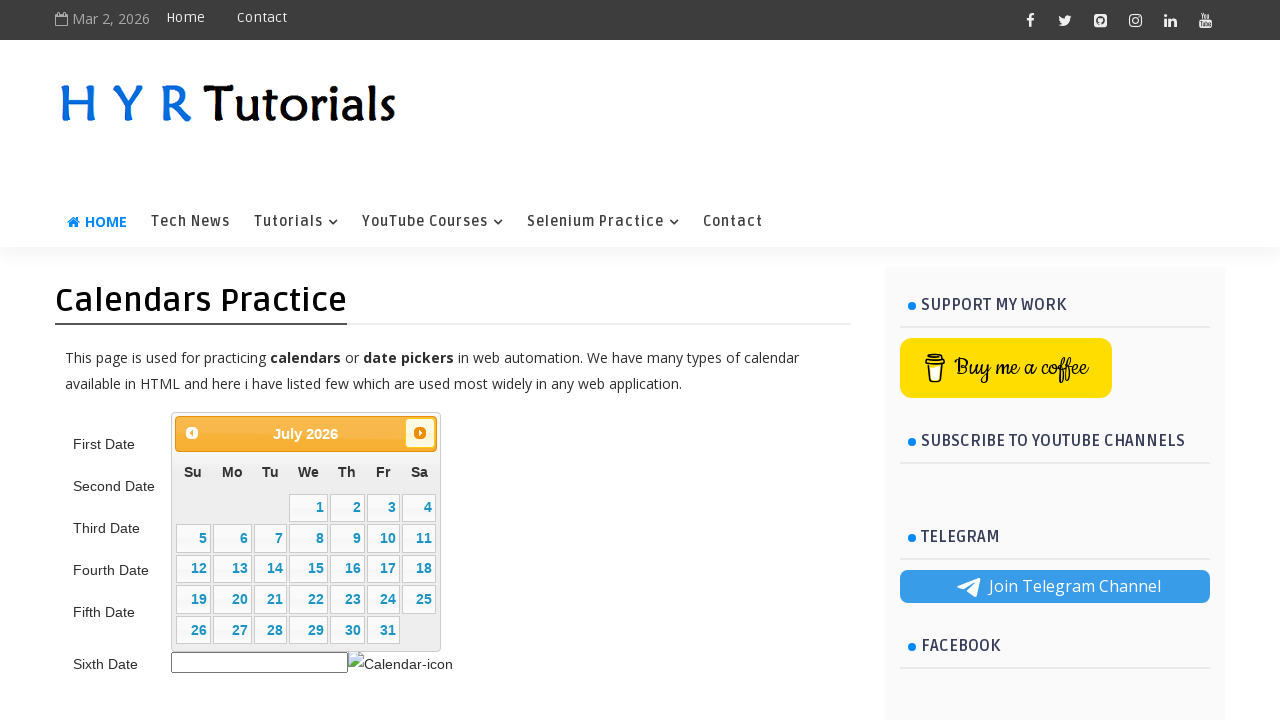

Clicked Next button to navigate forward (current: August 2026) at (420, 433) on internal:text="Next"i
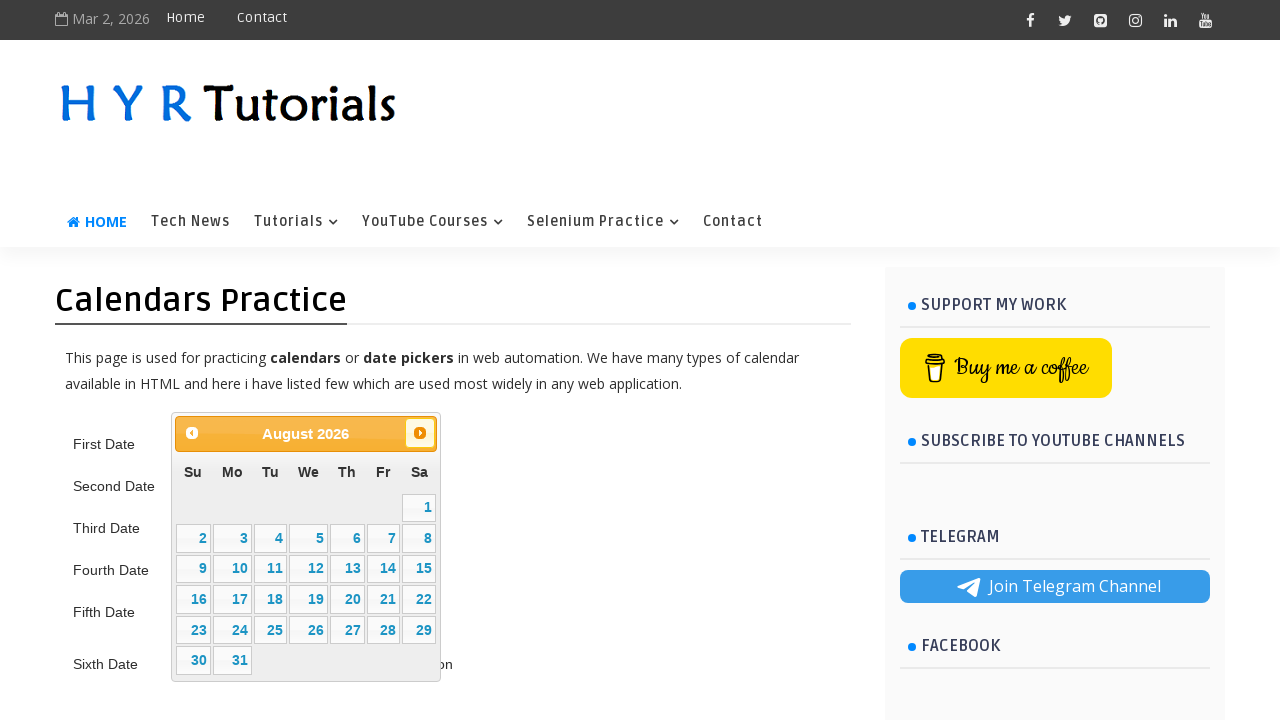

Clicked Next button to navigate forward (current: September 2026) at (420, 433) on internal:text="Next"i
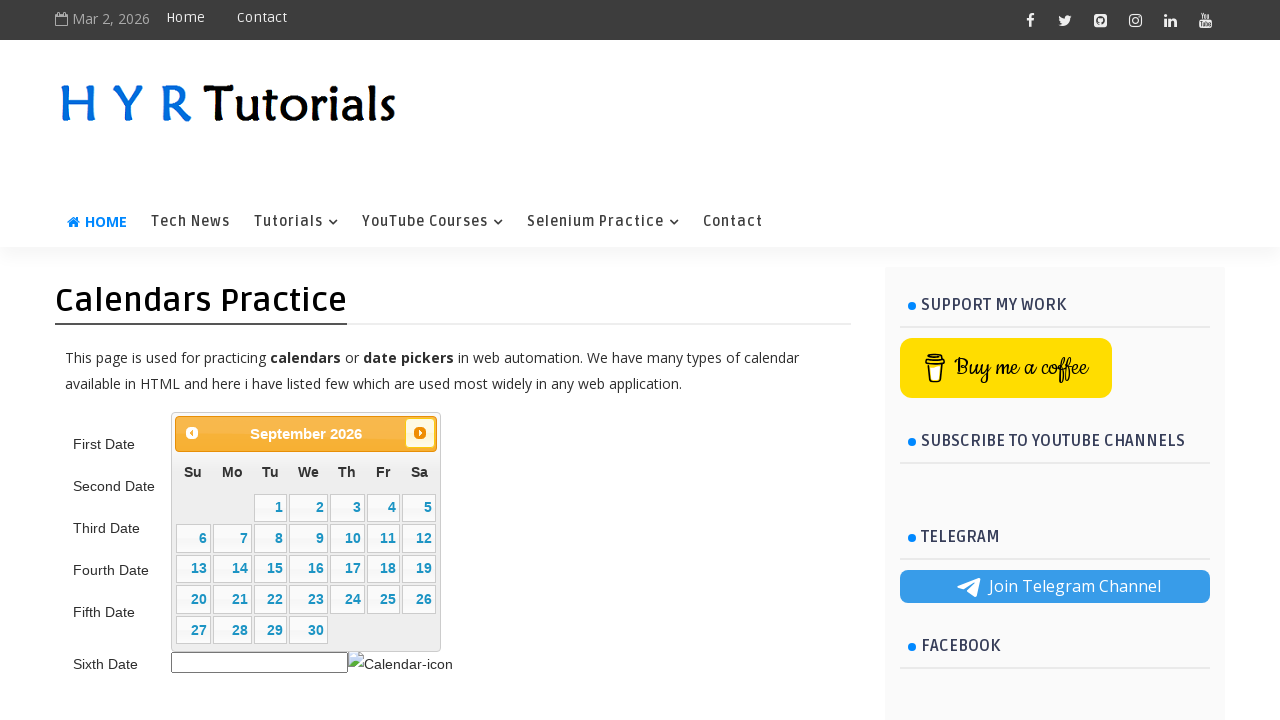

Clicked Next button to navigate forward (current: October 2026) at (420, 433) on internal:text="Next"i
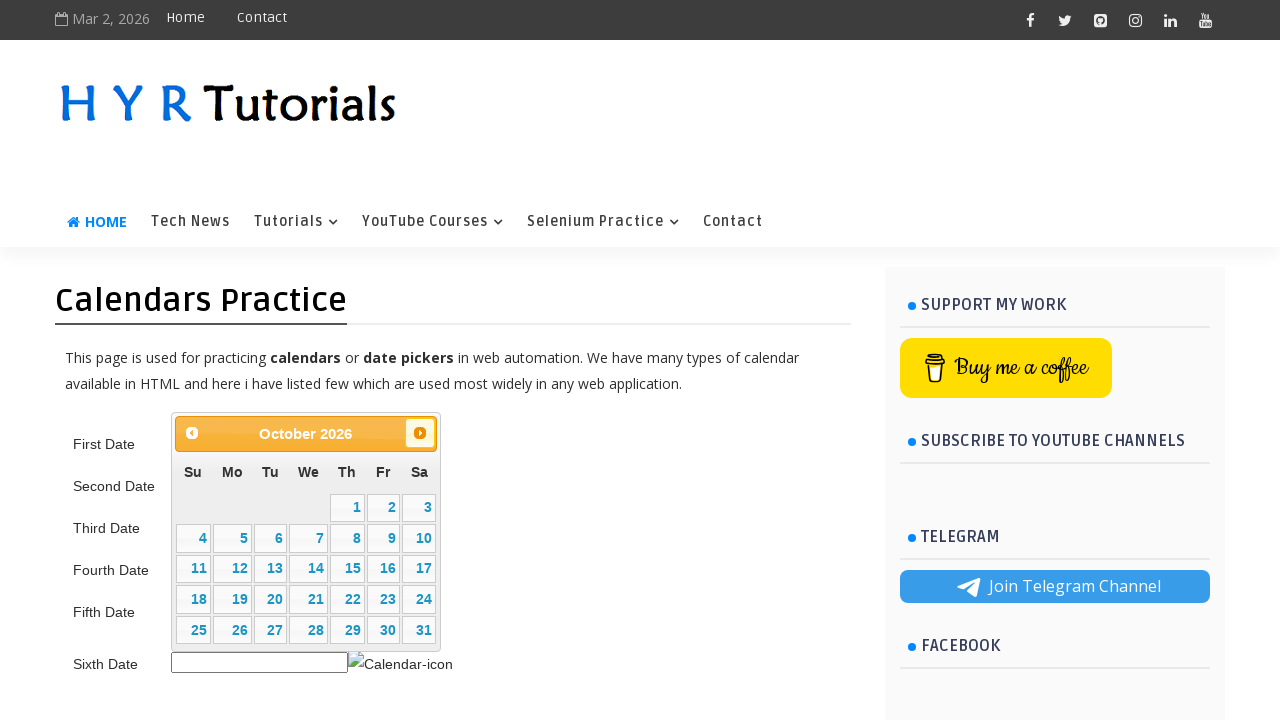

Clicked Next button to navigate forward (current: November 2026) at (420, 433) on internal:text="Next"i
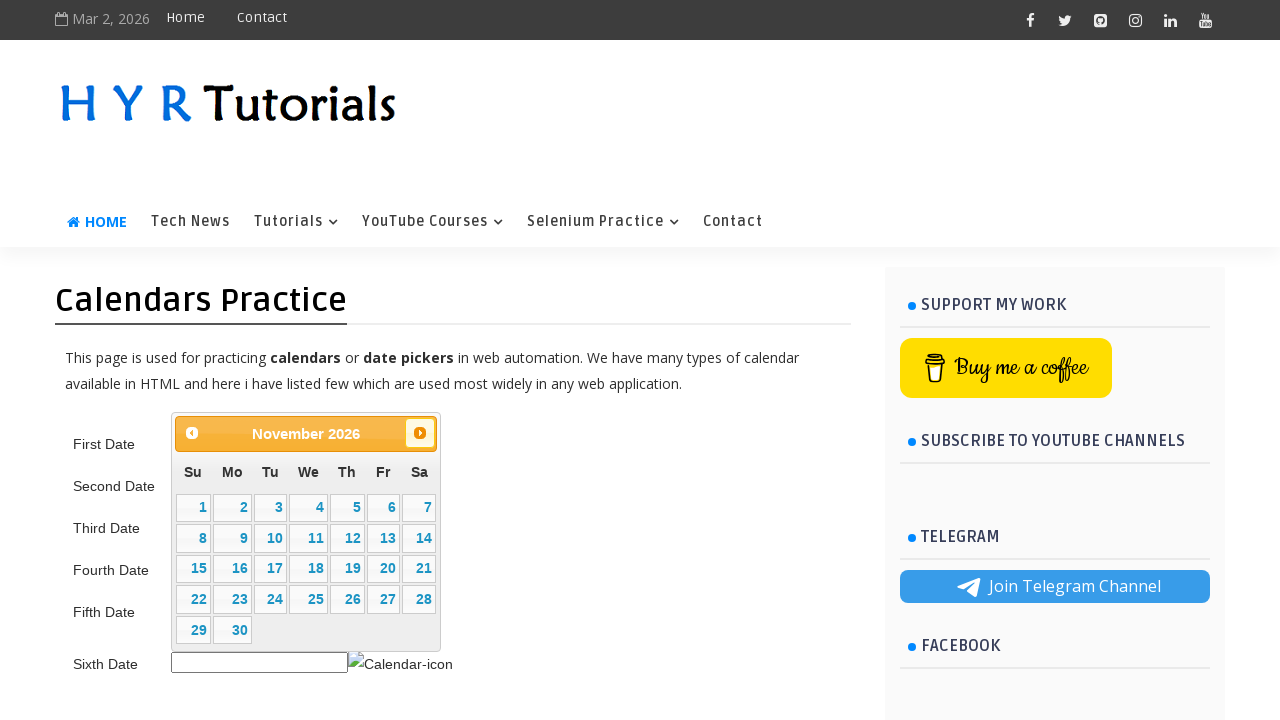

Clicked Next button to navigate forward (current: December 2026) at (420, 433) on internal:text="Next"i
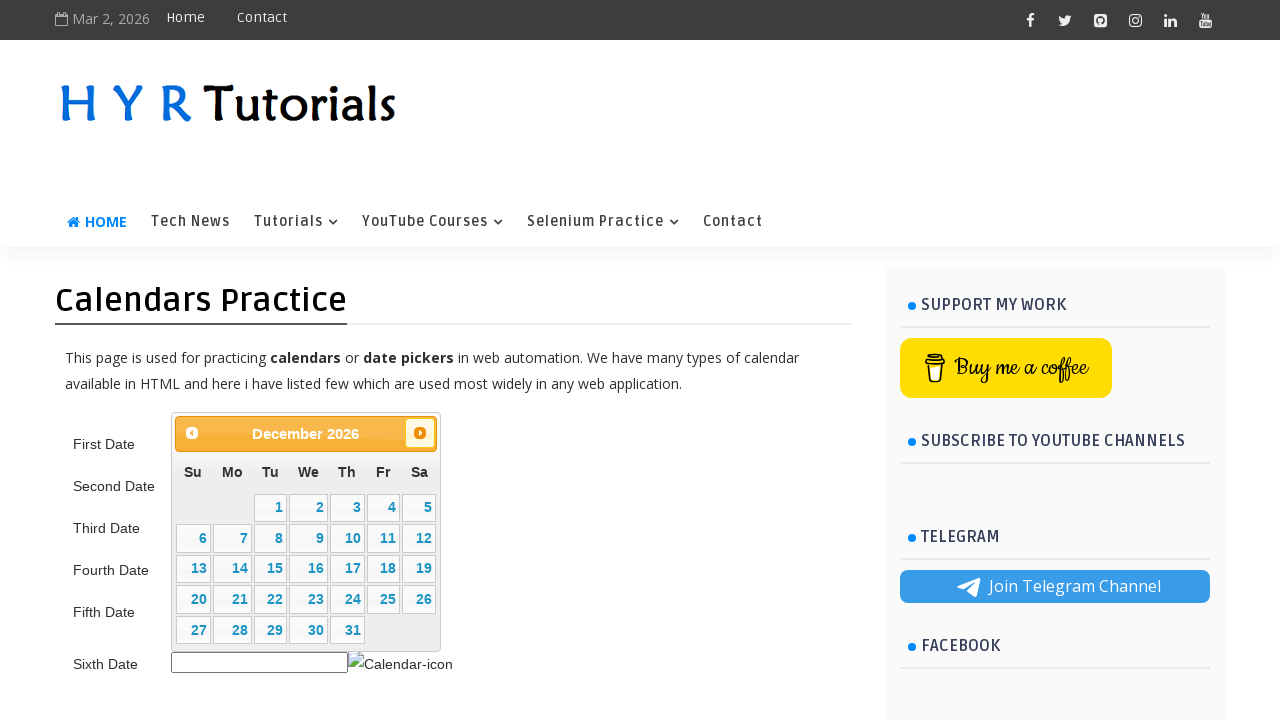

Clicked Next button to navigate forward (current: January 2027) at (420, 433) on internal:text="Next"i
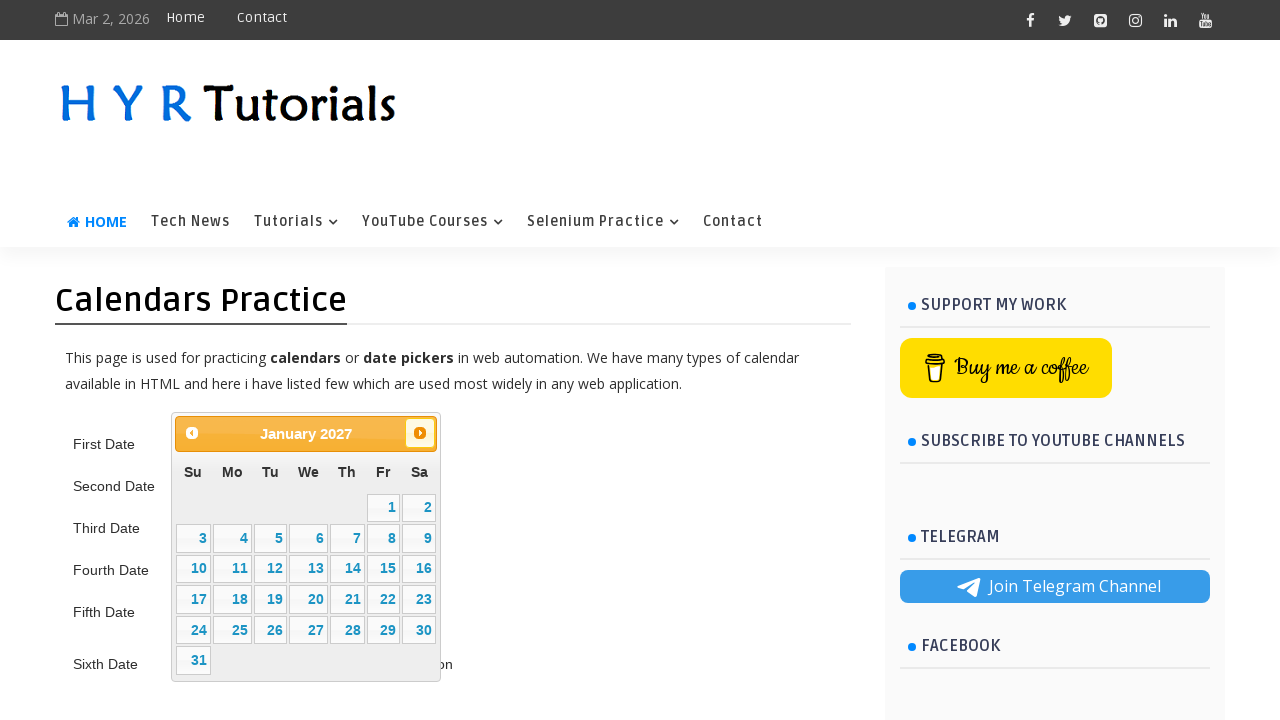

Clicked Next button to navigate forward (current: February 2027) at (420, 433) on internal:text="Next"i
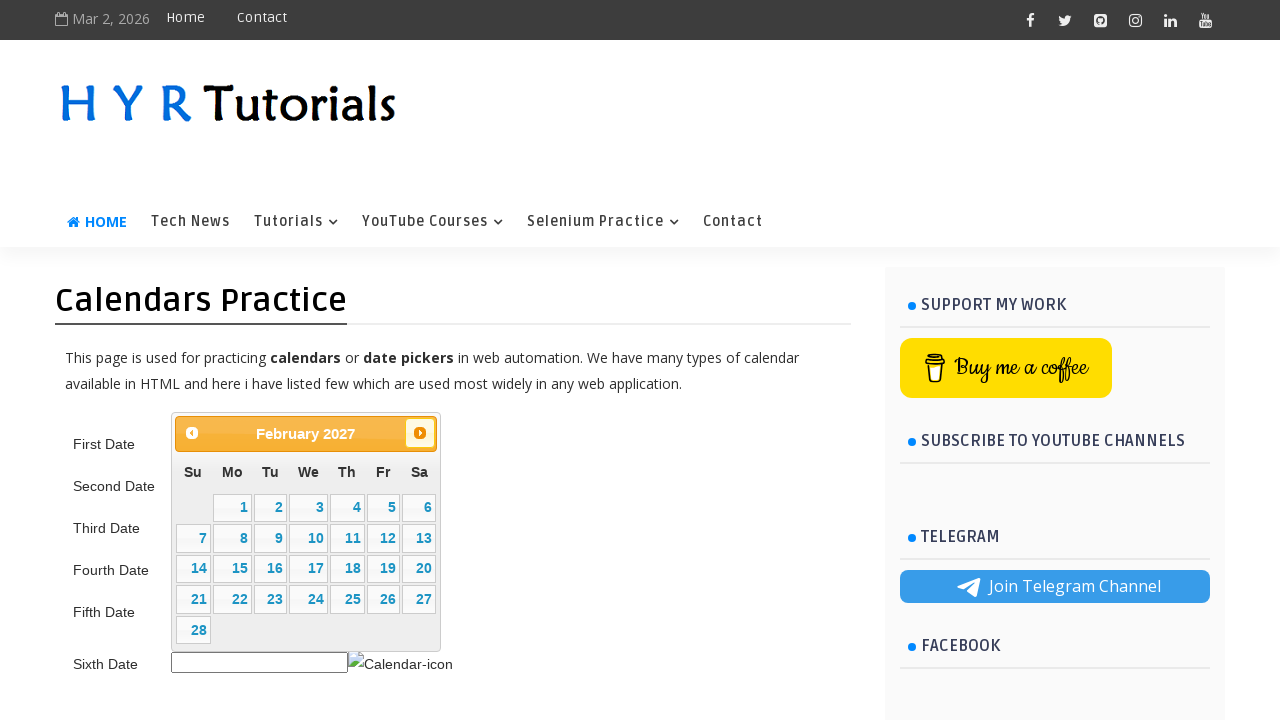

Clicked day 18 to select February 18, 2027 at (347, 569) on internal:text="18"s
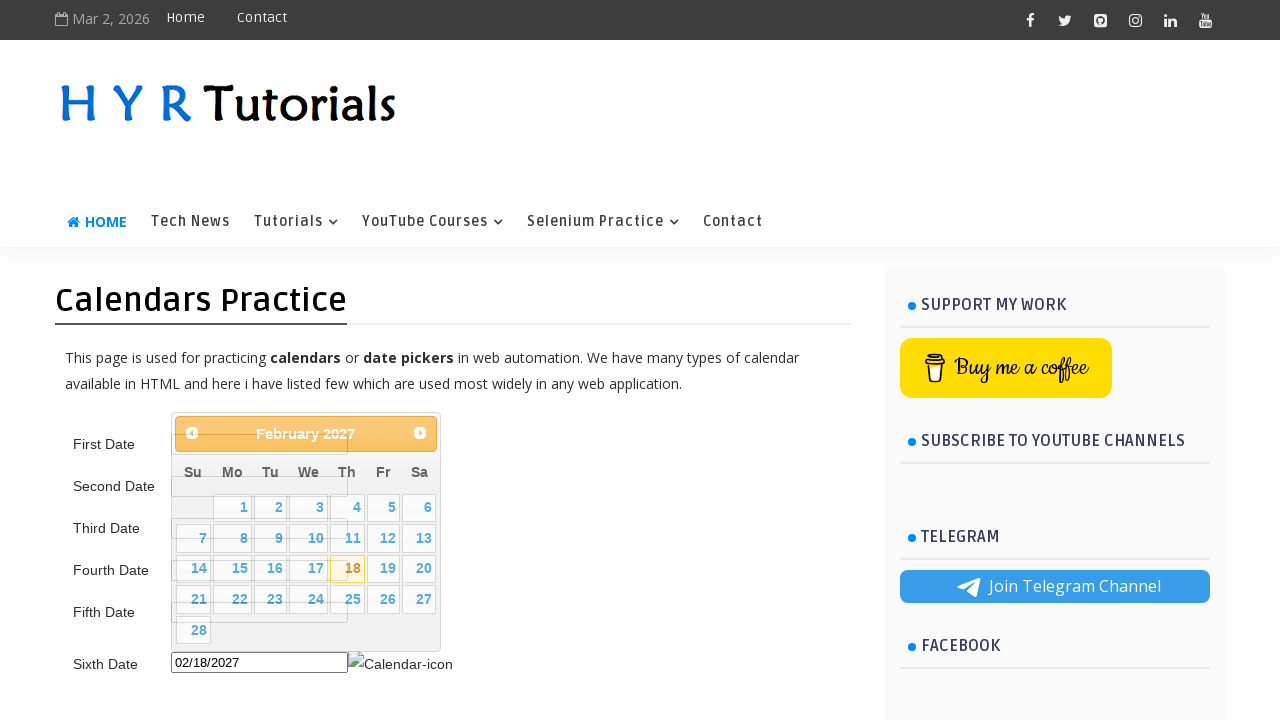

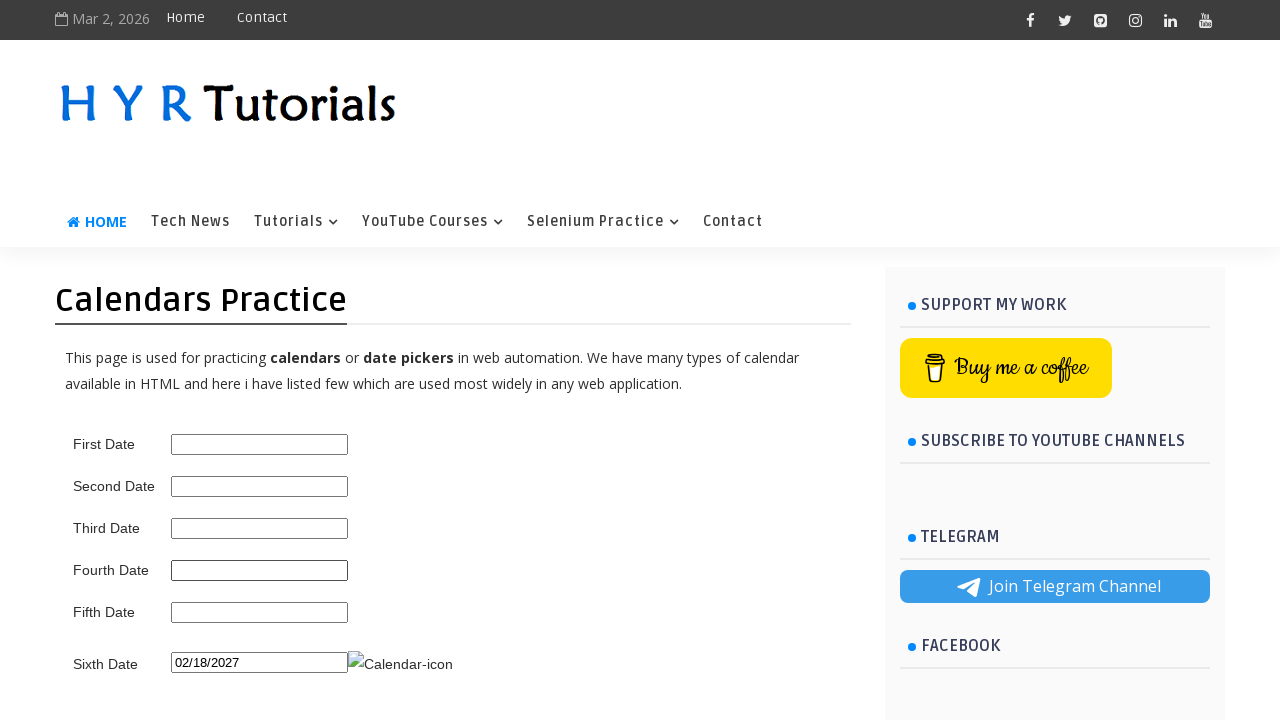